Tests that the currency displayed for a selected customer in the demo banking app is "Dollar" by logging in as a customer and checking the currency label.

Starting URL: https://www.globalsqa.com/angularJs-protractor/BankingProject/#/

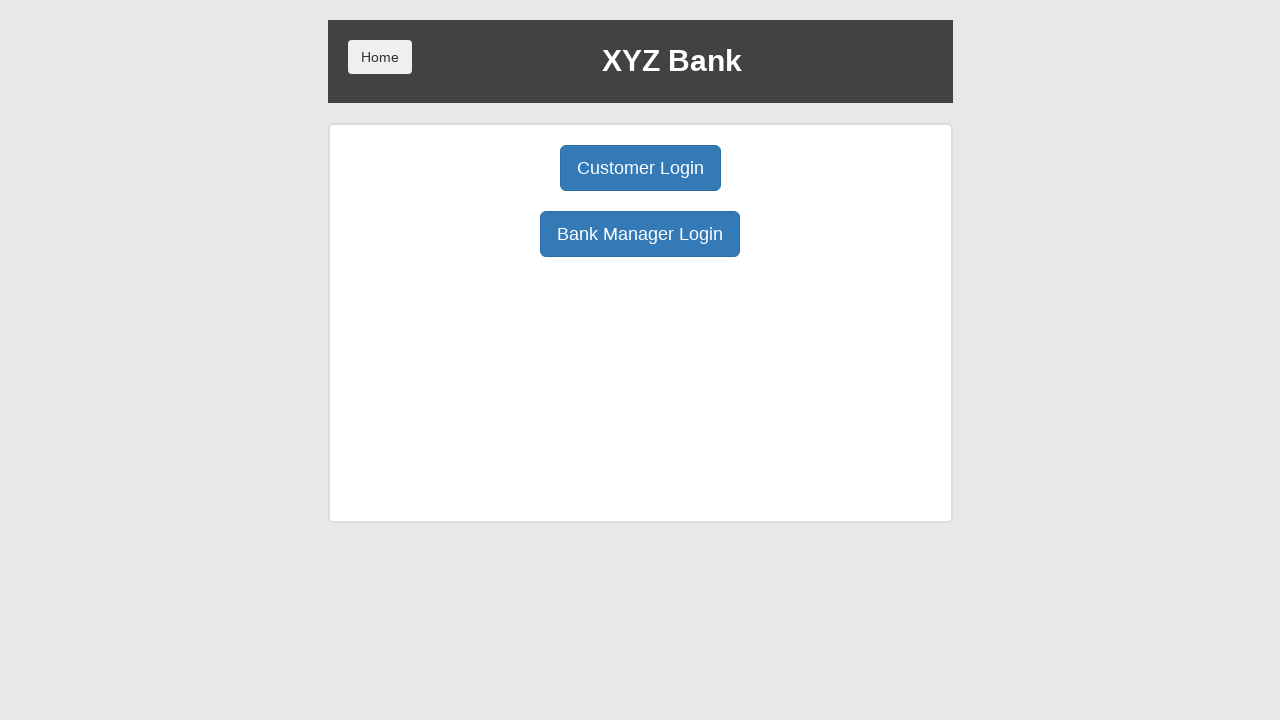

Clicked Customer Login button at (640, 168) on body > div > div > div.ng-scope > div > div.borderM.box.padT20 > div:nth-child(1
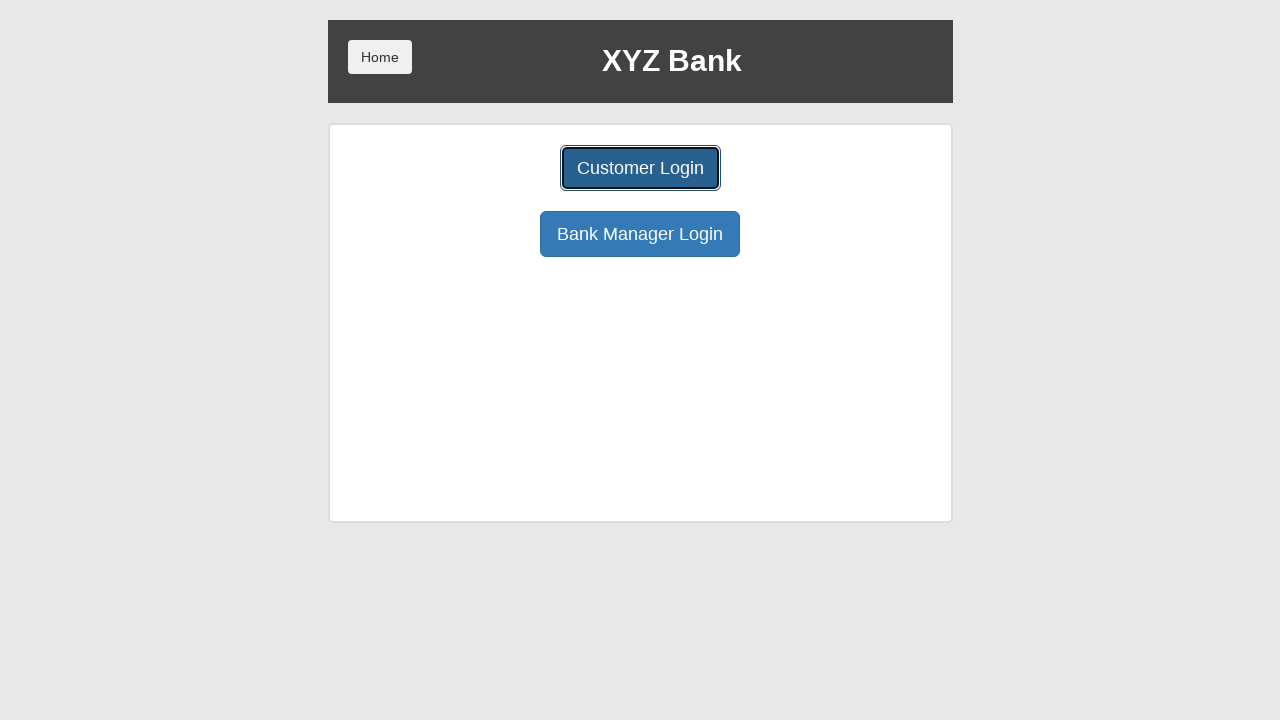

Clicked customer dropdown to open selection menu at (640, 187) on #userSelect
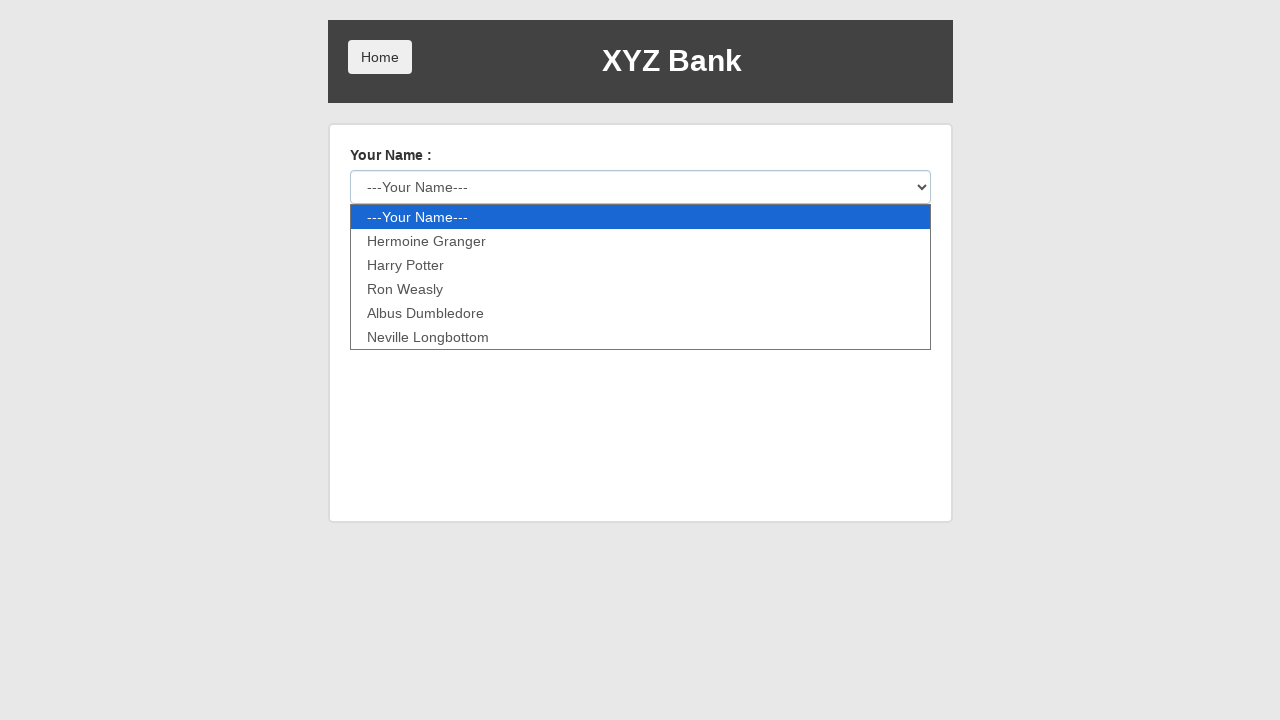

Pressed ArrowDown in customer dropdown (first time) on #userSelect
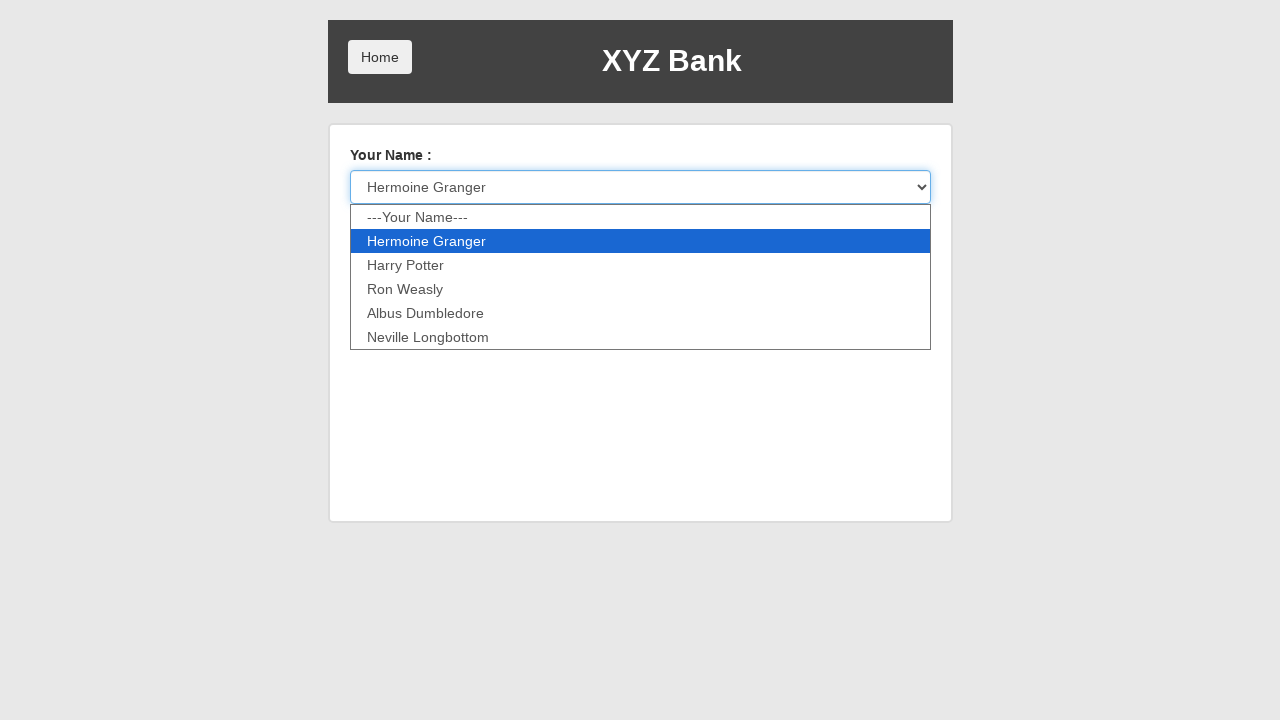

Pressed ArrowDown in customer dropdown (second time) on #userSelect
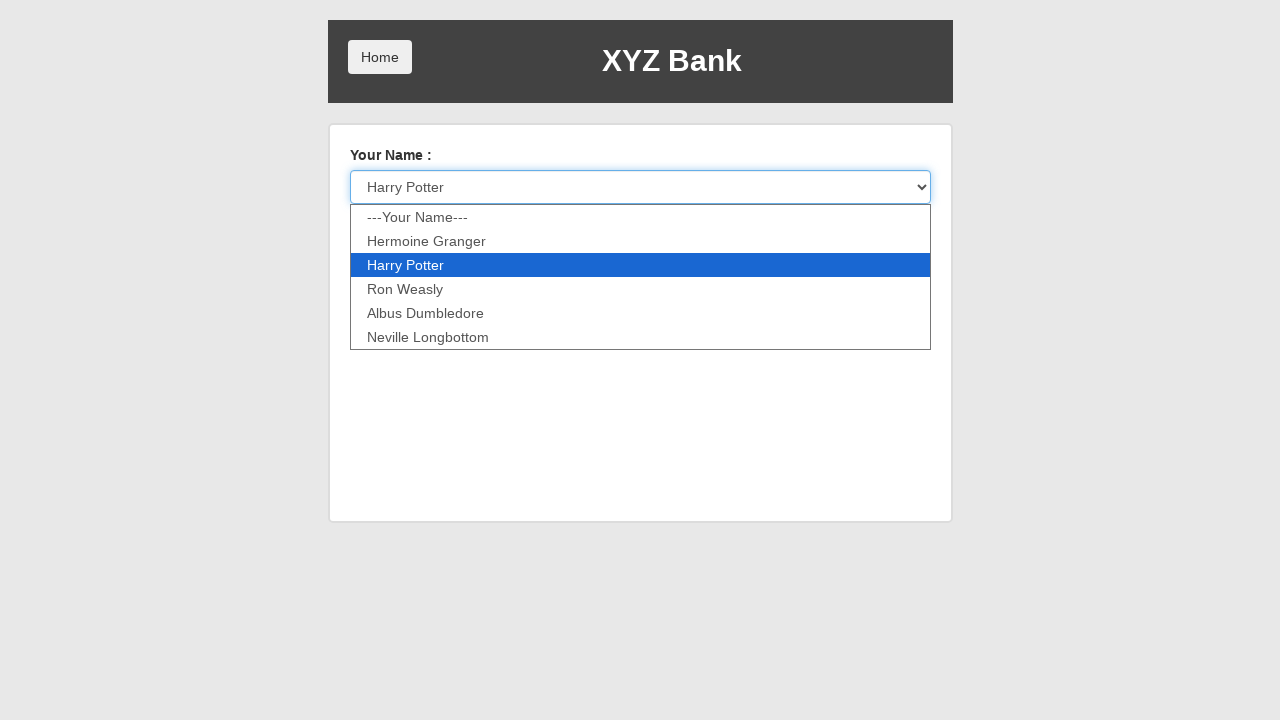

Pressed Enter to select customer from dropdown on #userSelect
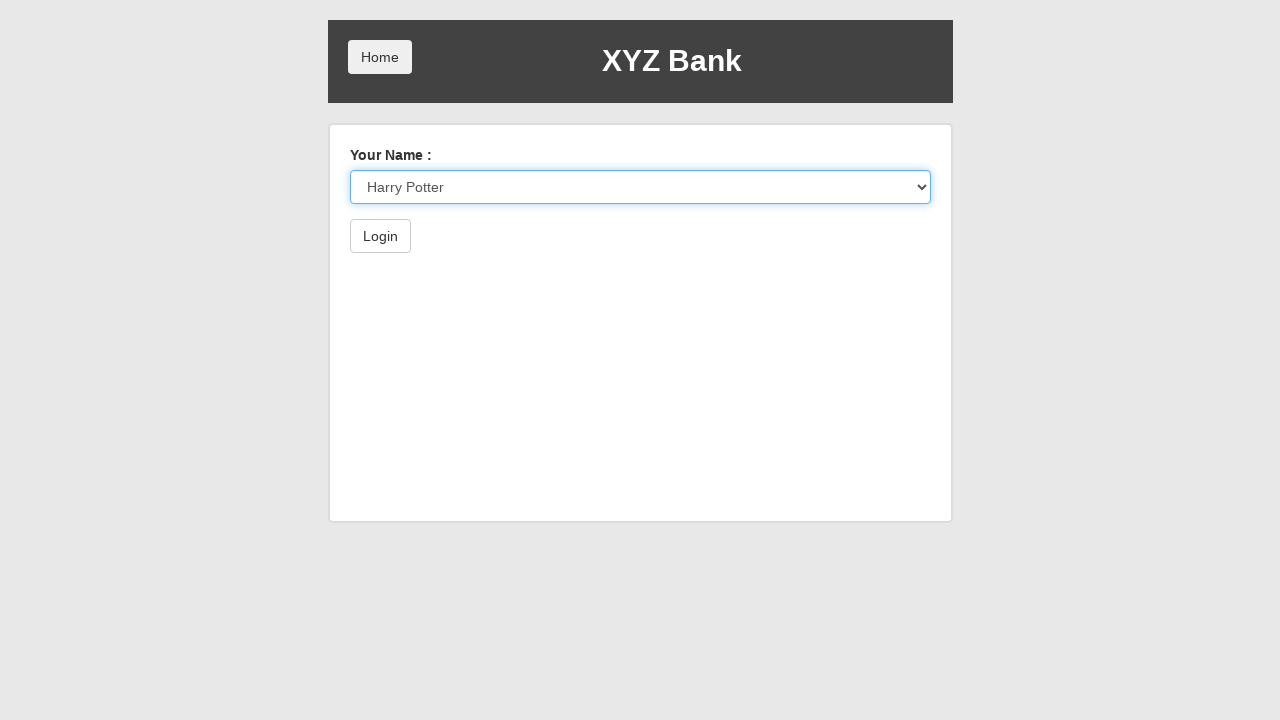

Clicked Login button to authenticate customer at (380, 236) on body > div > div > div.ng-scope > div > form > button
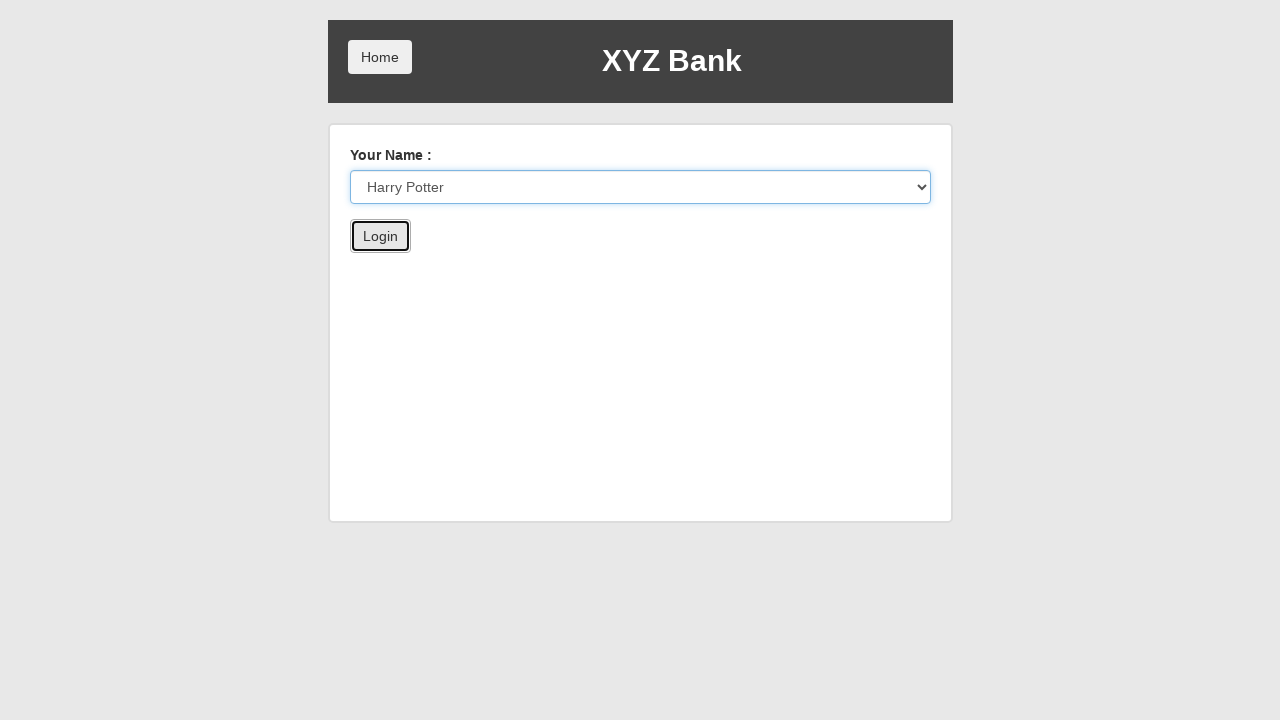

Currency element loaded and is now visible
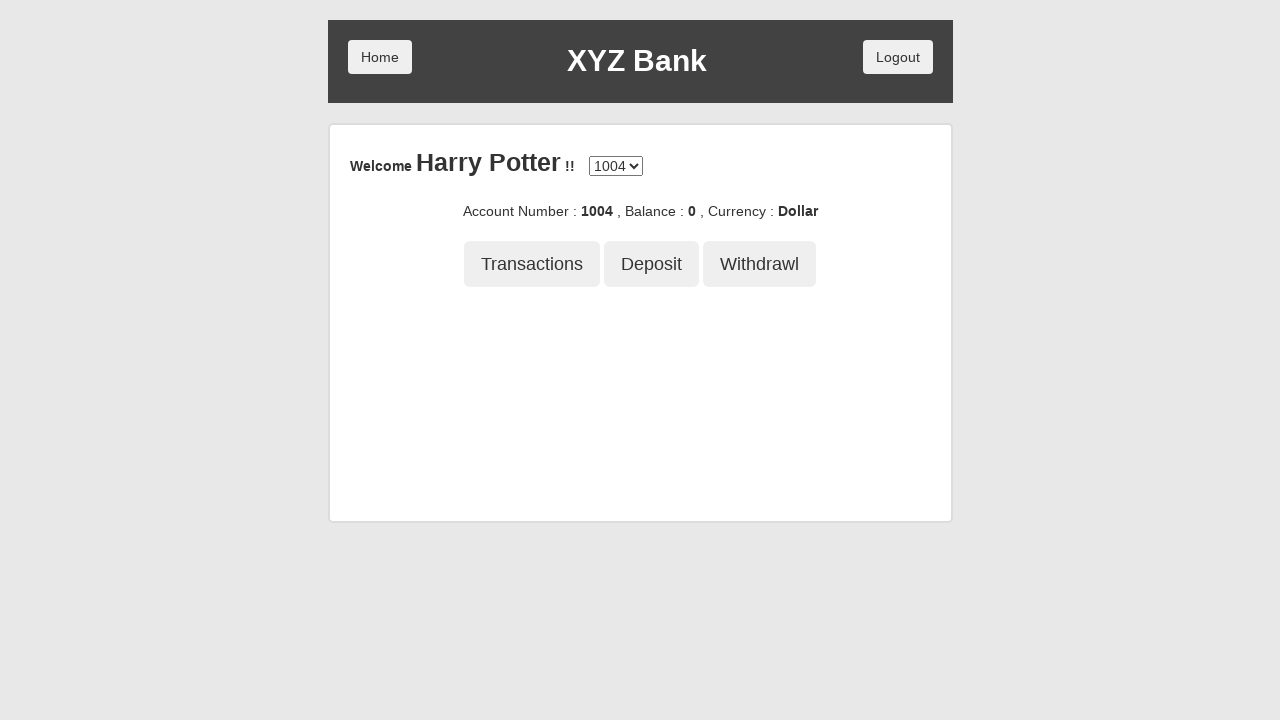

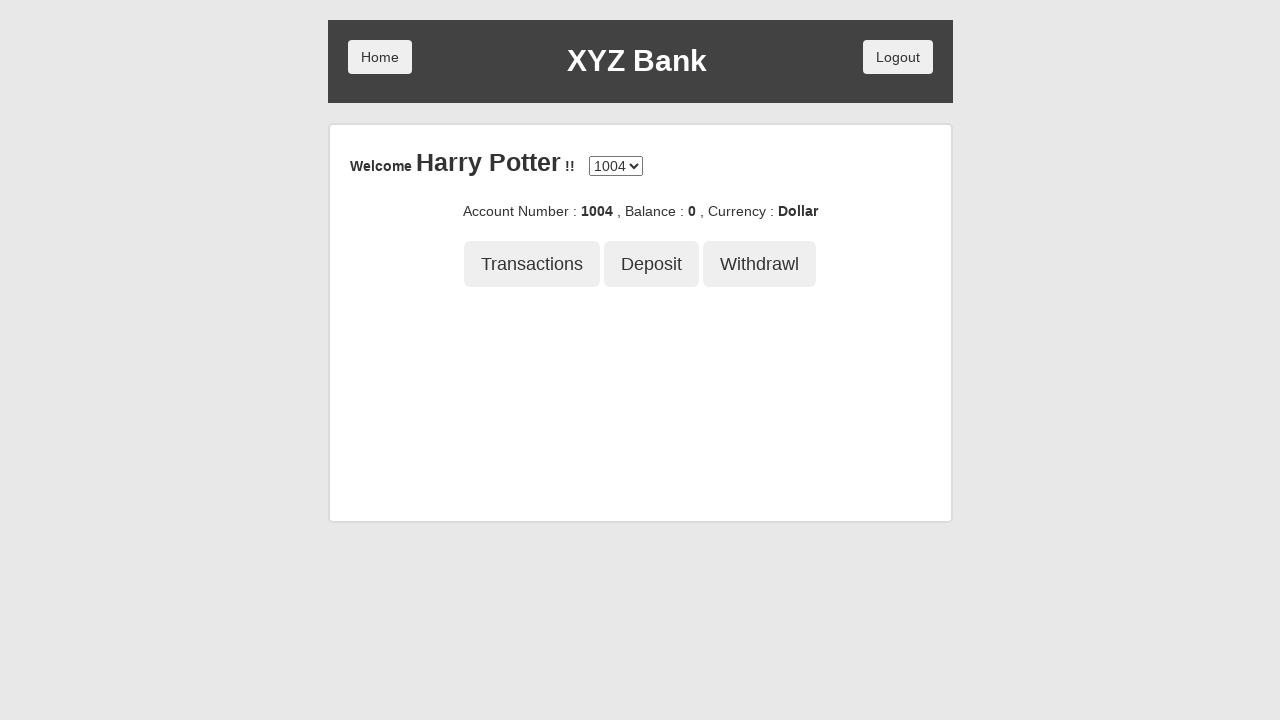